Tests opting out of A/B tests by first verifying the page shows an A/B test variant, then adding an opt-out cookie, refreshing, and confirming the page no longer shows the A/B test.

Starting URL: http://the-internet.herokuapp.com/abtest

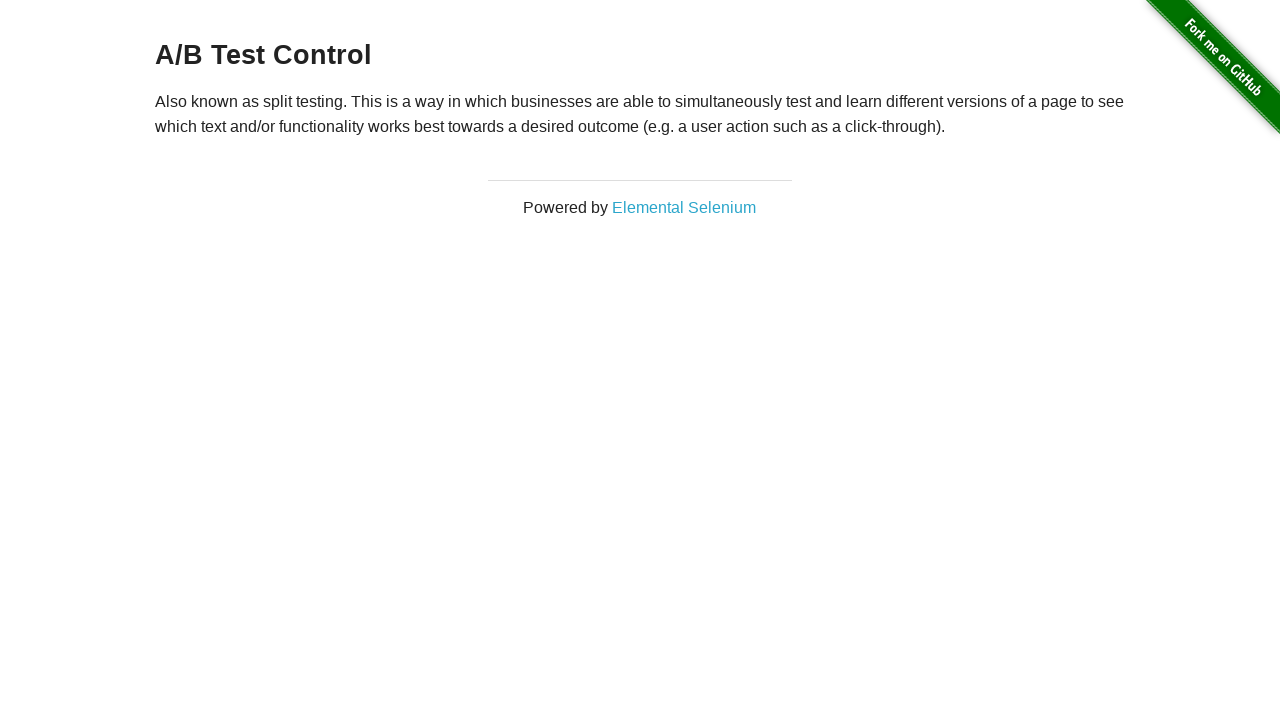

Located h3 heading element
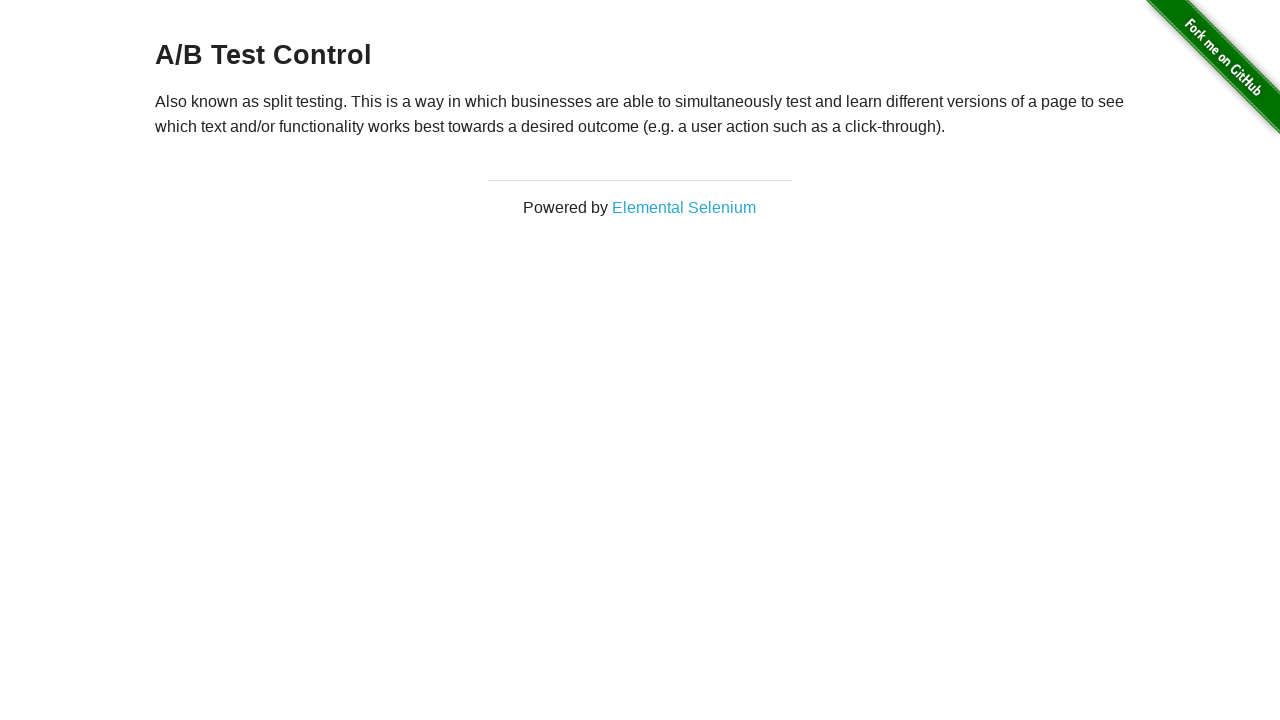

Retrieved heading text: A/B Test Control
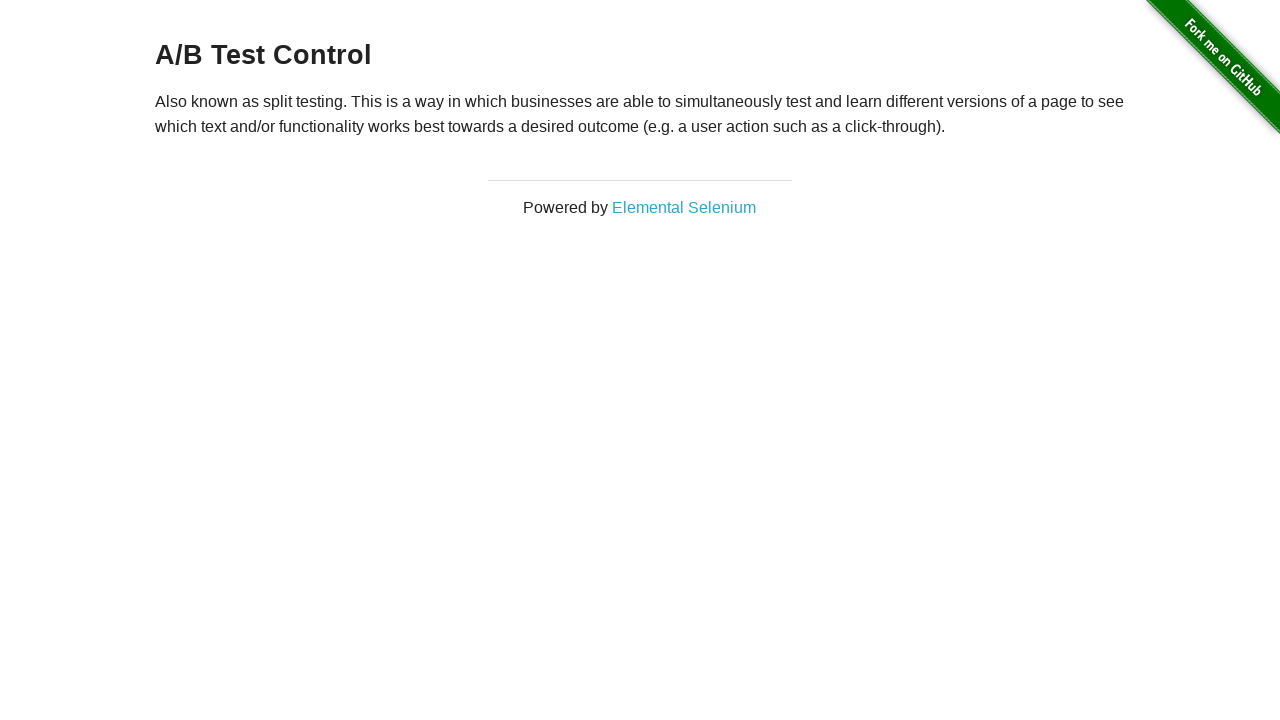

Verified page shows A/B test variant: A/B Test Control
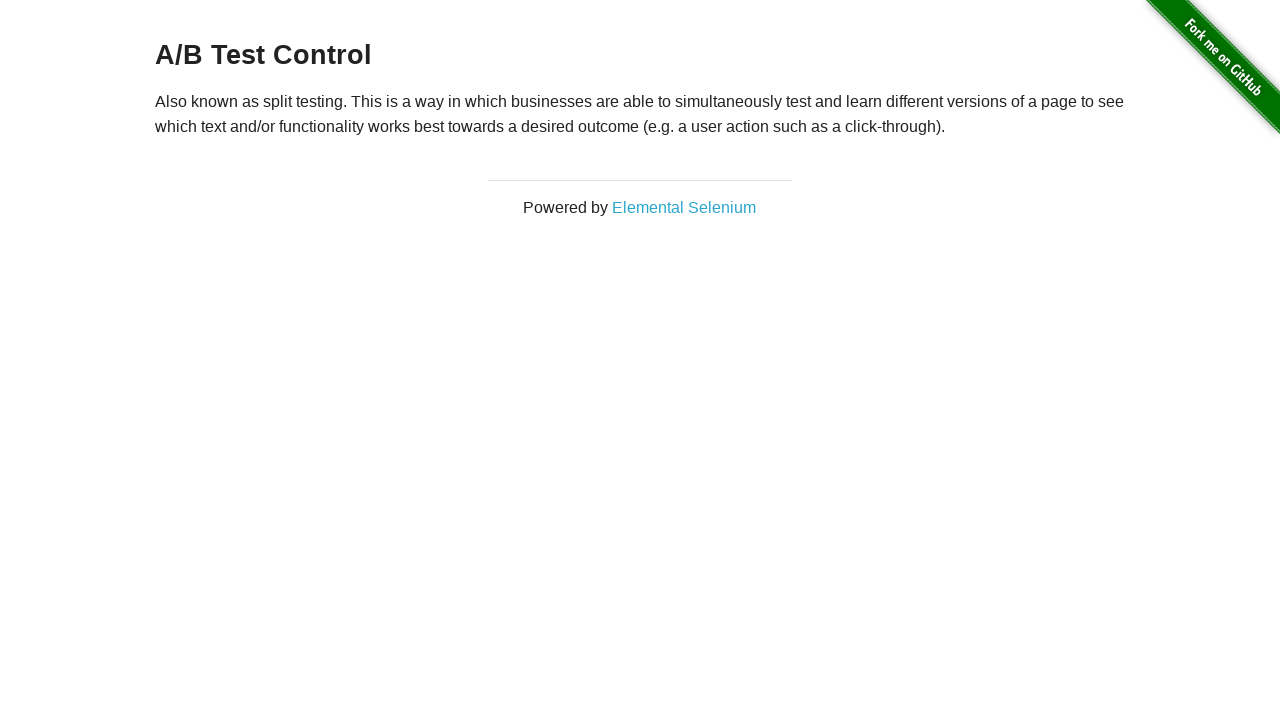

Added optimizelyOptOut cookie to context
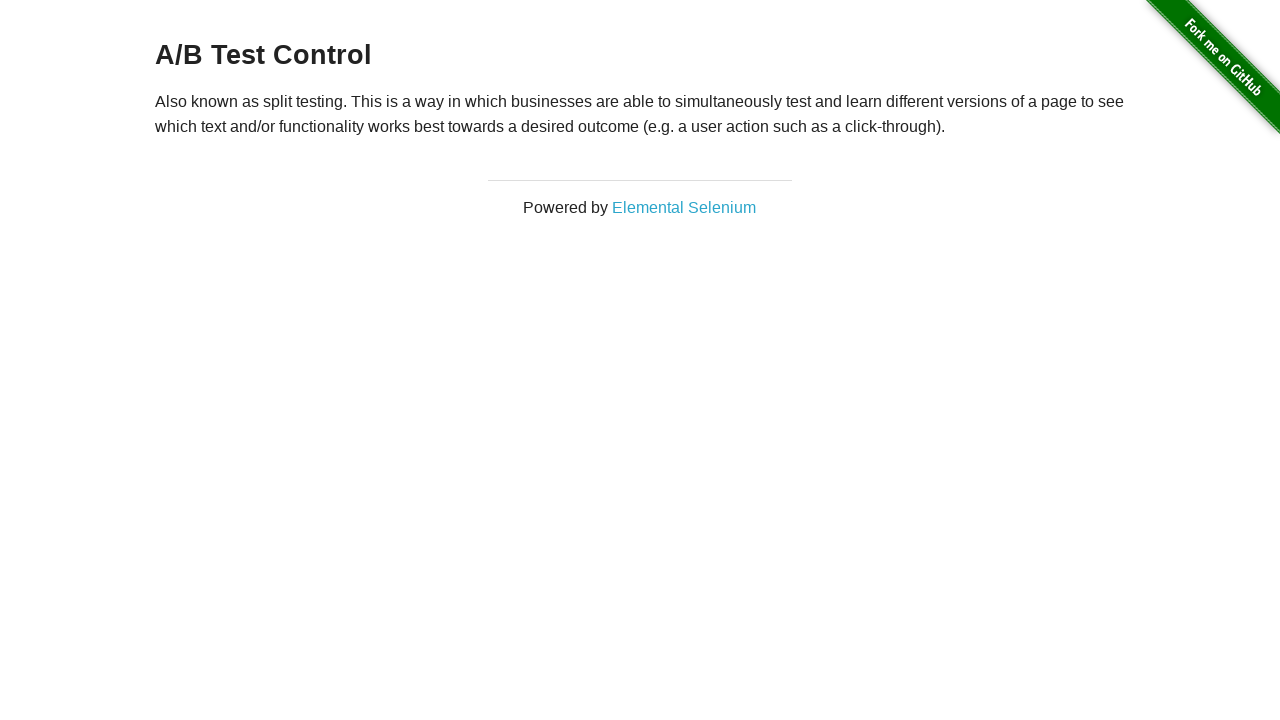

Reloaded page after adding opt-out cookie
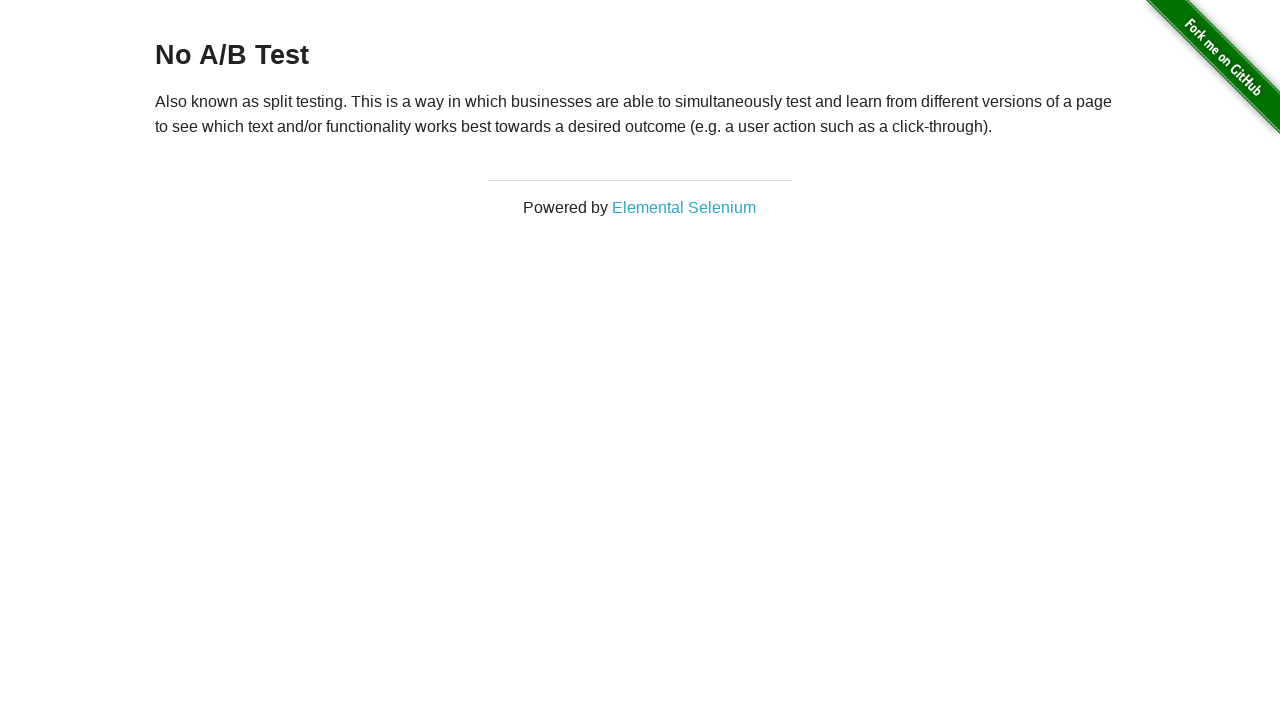

Retrieved heading text after page reload: No A/B Test
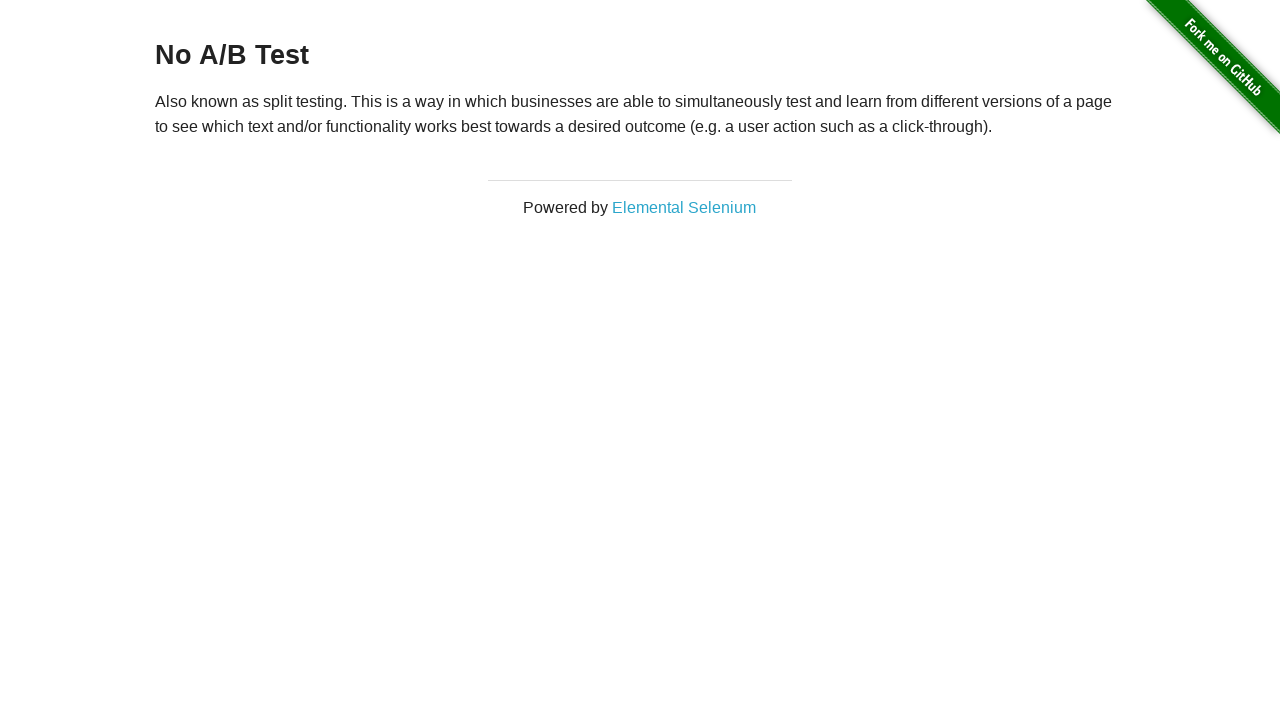

Verified page no longer shows A/B test - opted out successfully
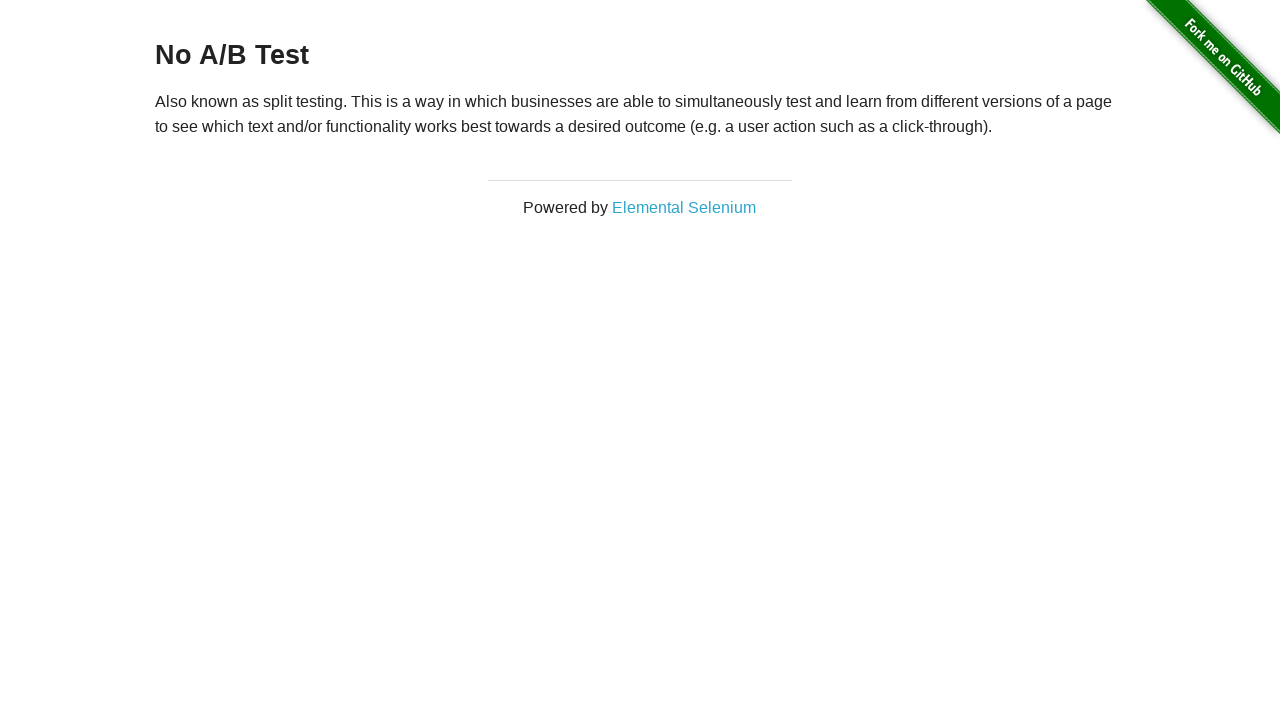

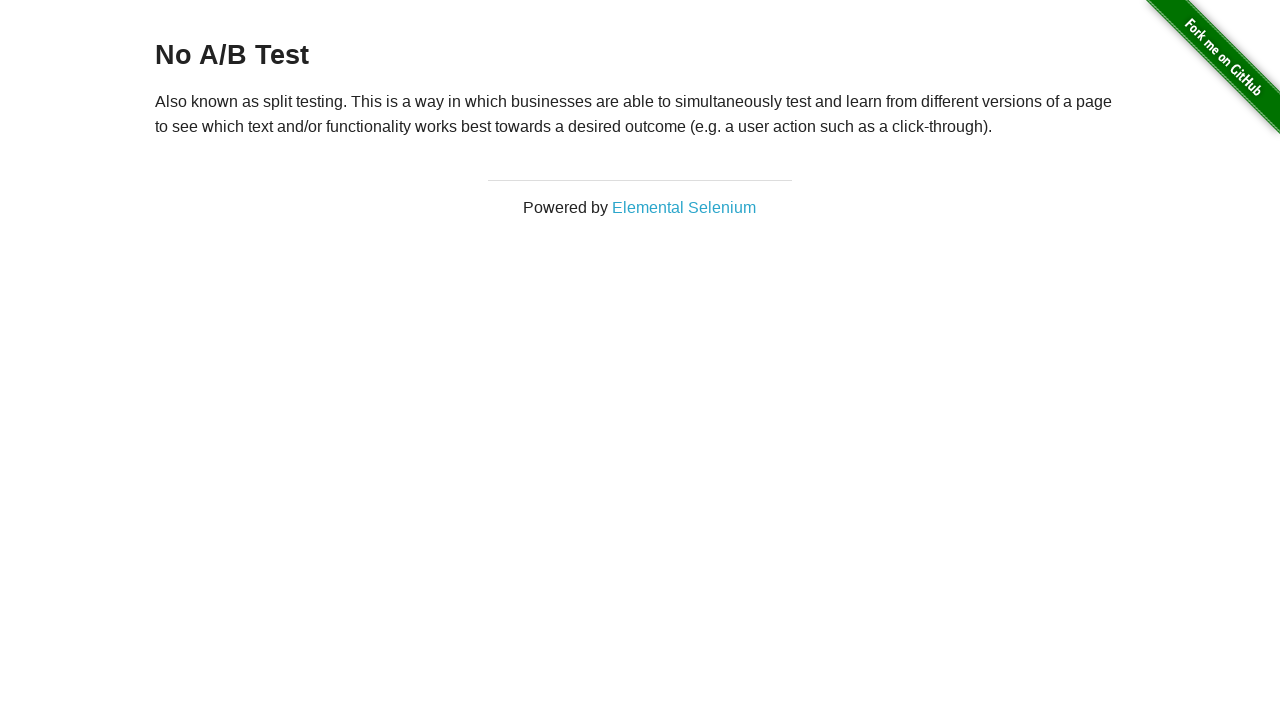